Tests dismissing a JavaScript prompt dialog without entering any text

Starting URL: https://the-internet.herokuapp.com/javascript_alerts

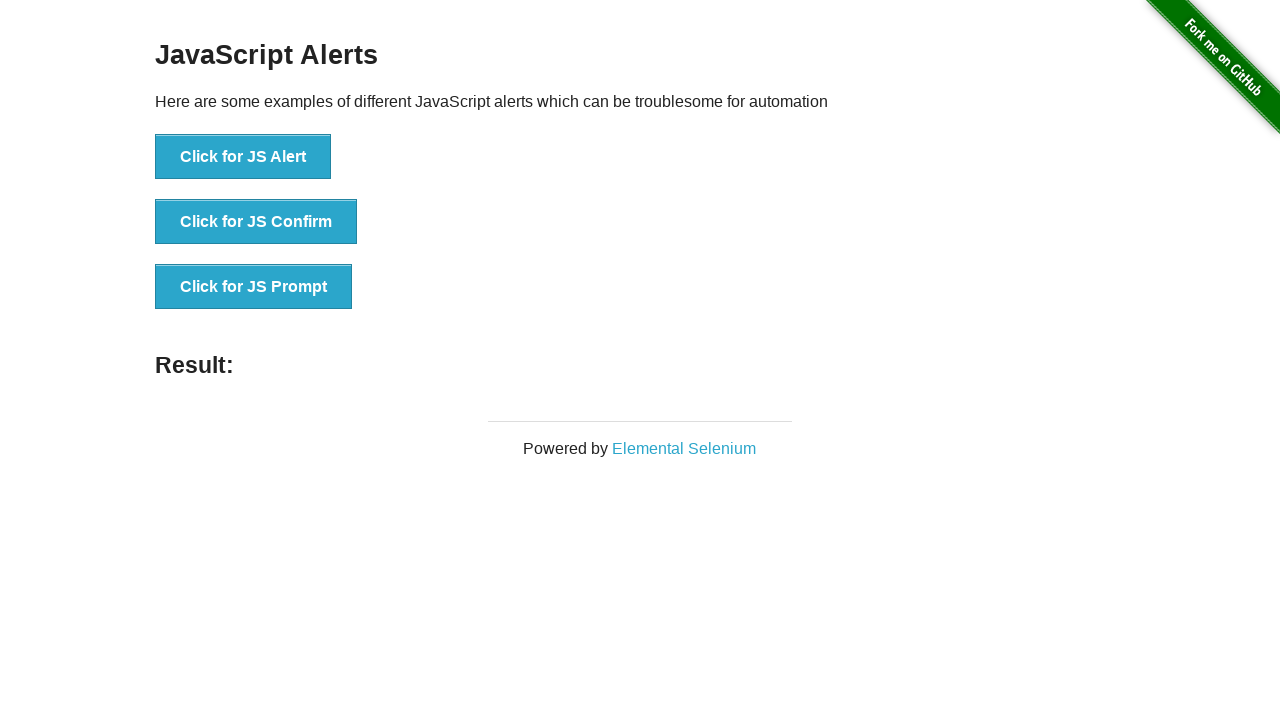

Set up dialog handler to dismiss prompts without entering text
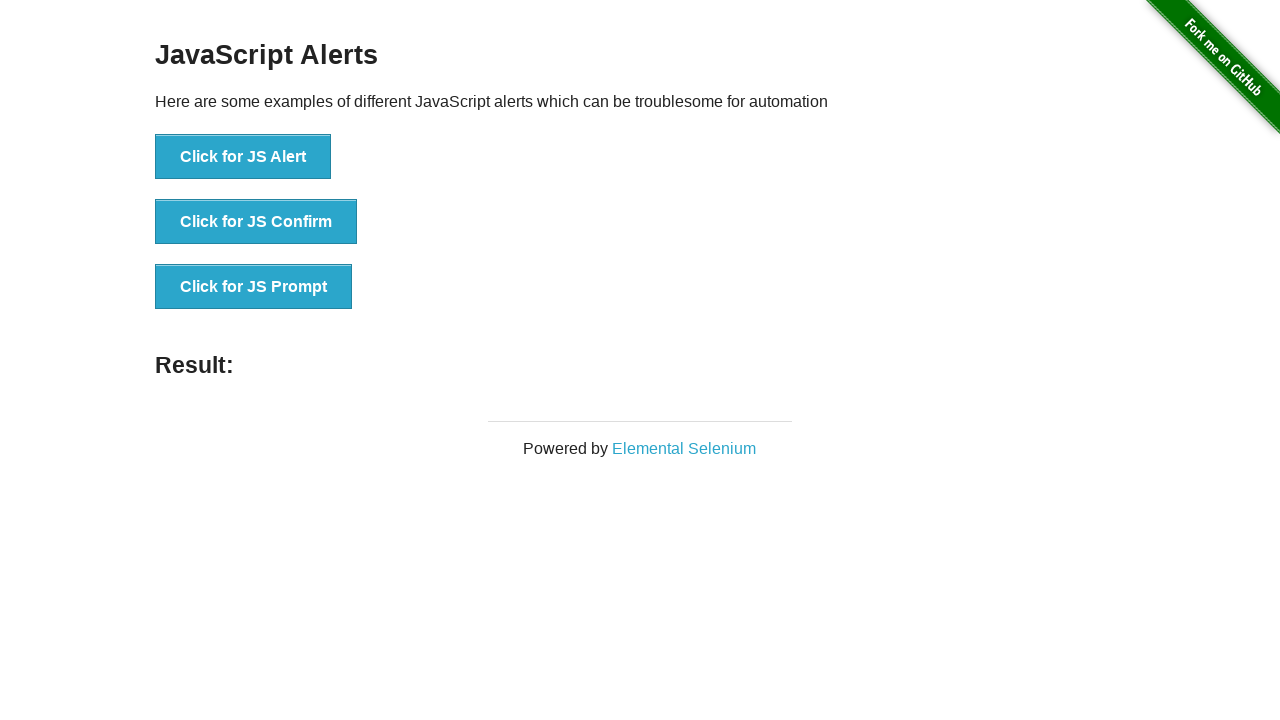

Clicked the JavaScript prompt button at (254, 287) on [onclick='jsPrompt()']
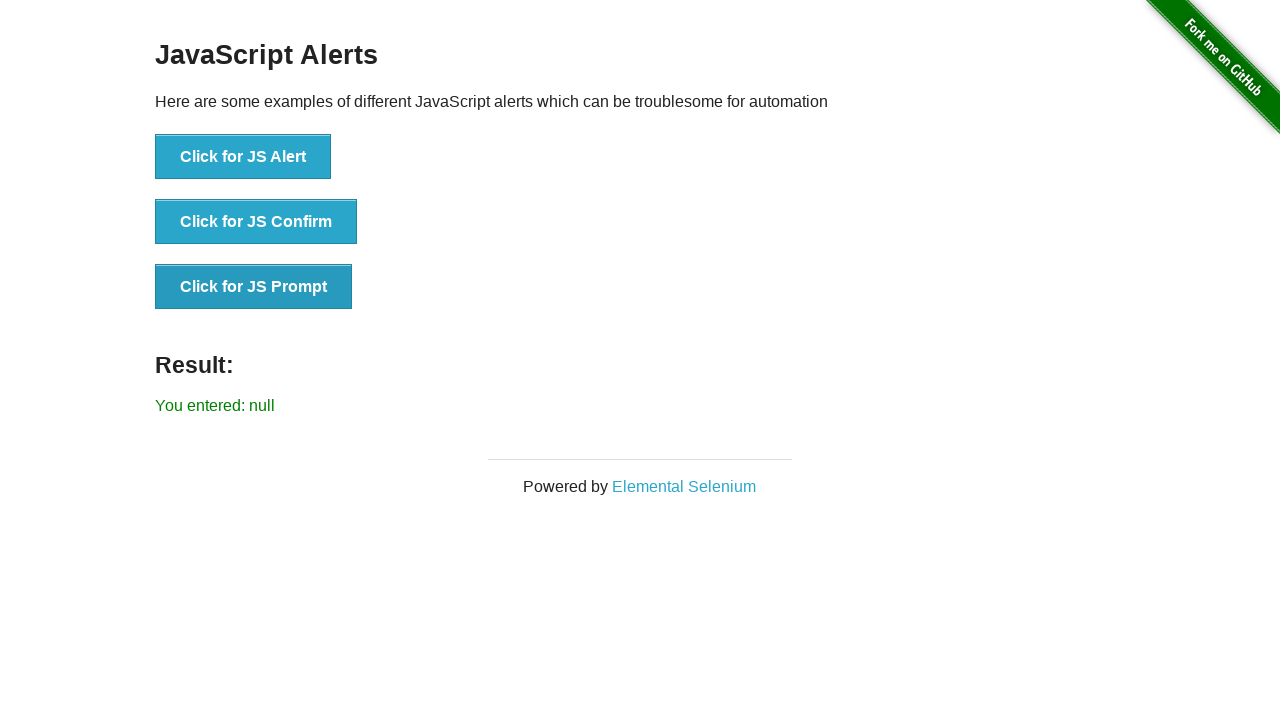

Prompt dialog was dismissed and result text updated
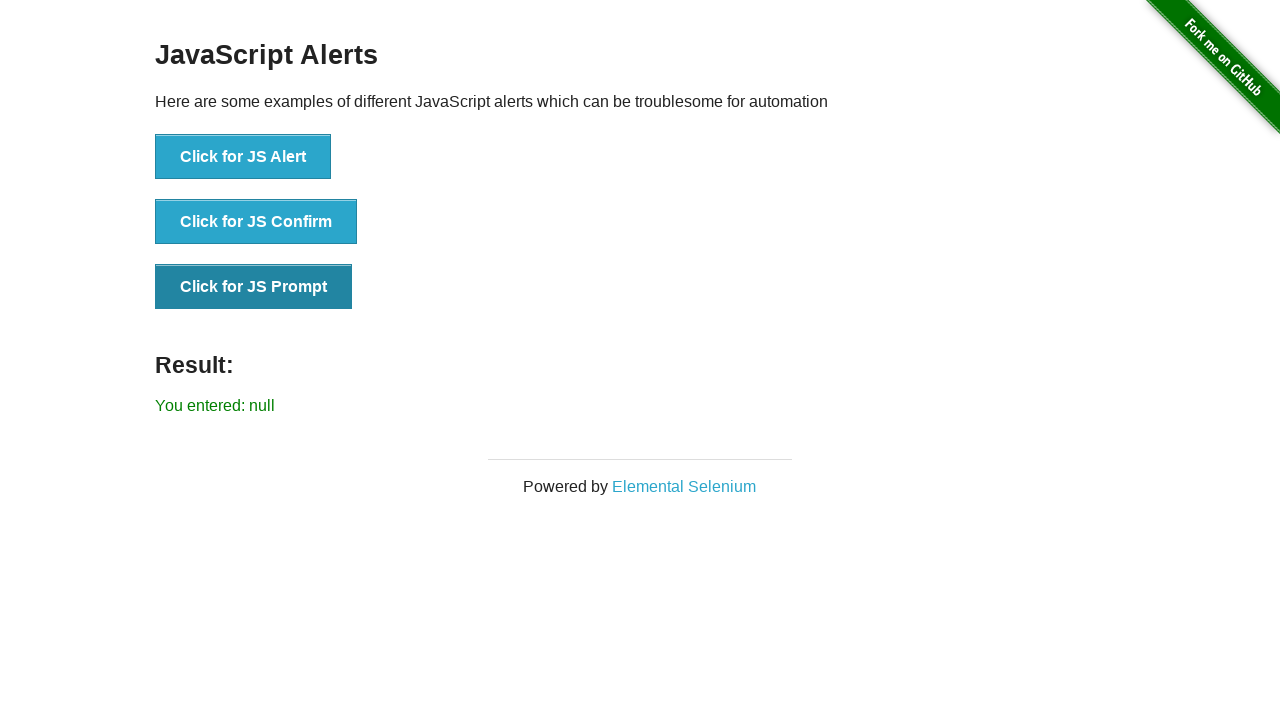

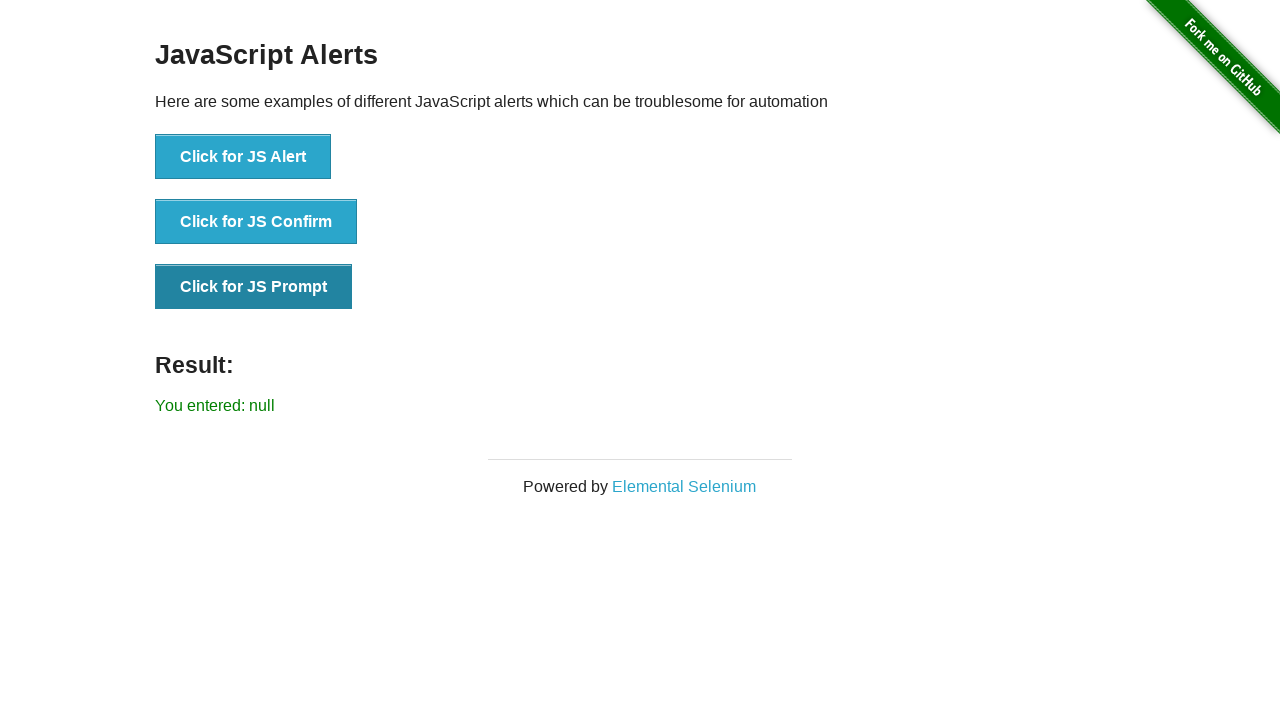